Tests iframe handling by navigating to a frames page, switching to an iframe, and validating the text content of an element inside the frame

Starting URL: https://demoqa.com/frames

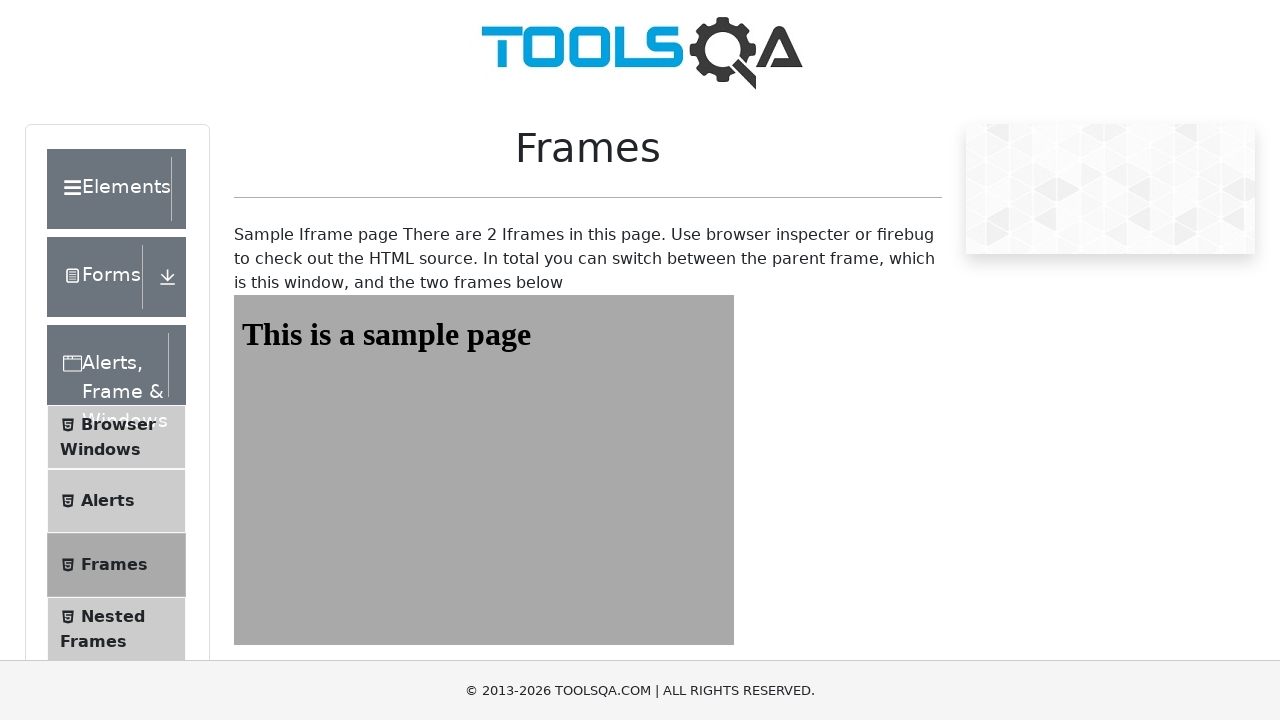

Navigated to frames page
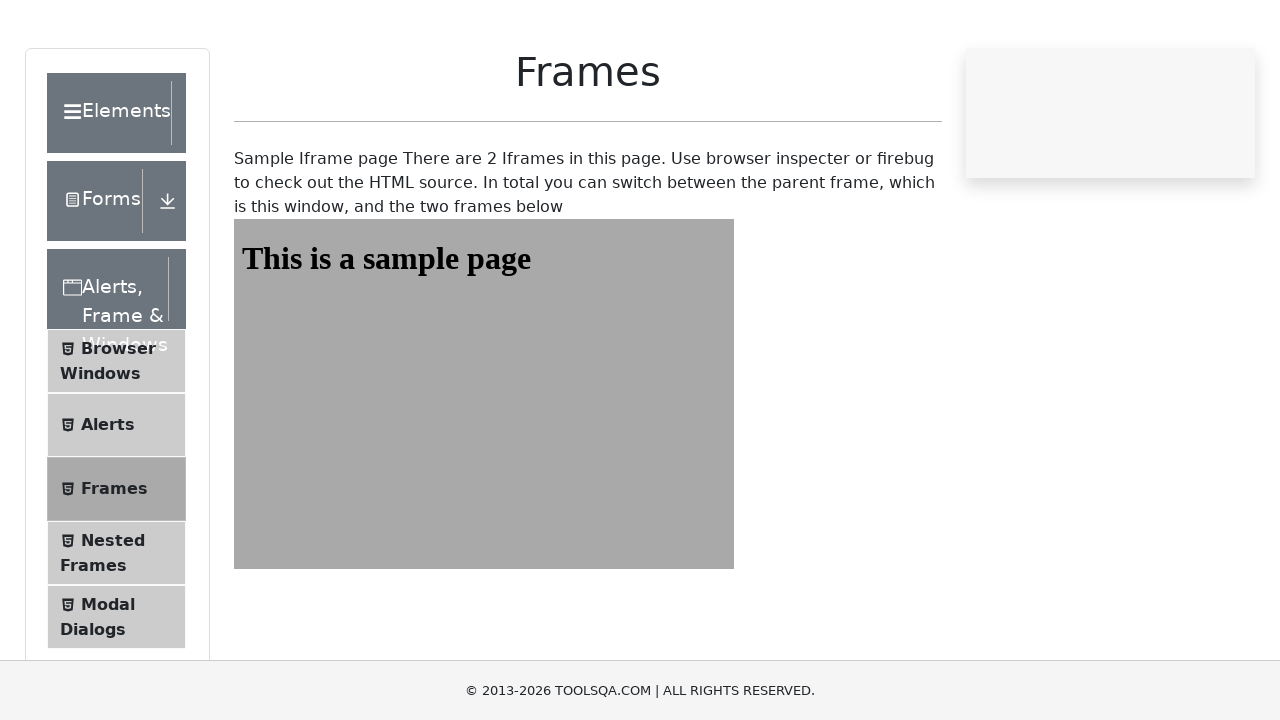

Located iframe with id 'frame1'
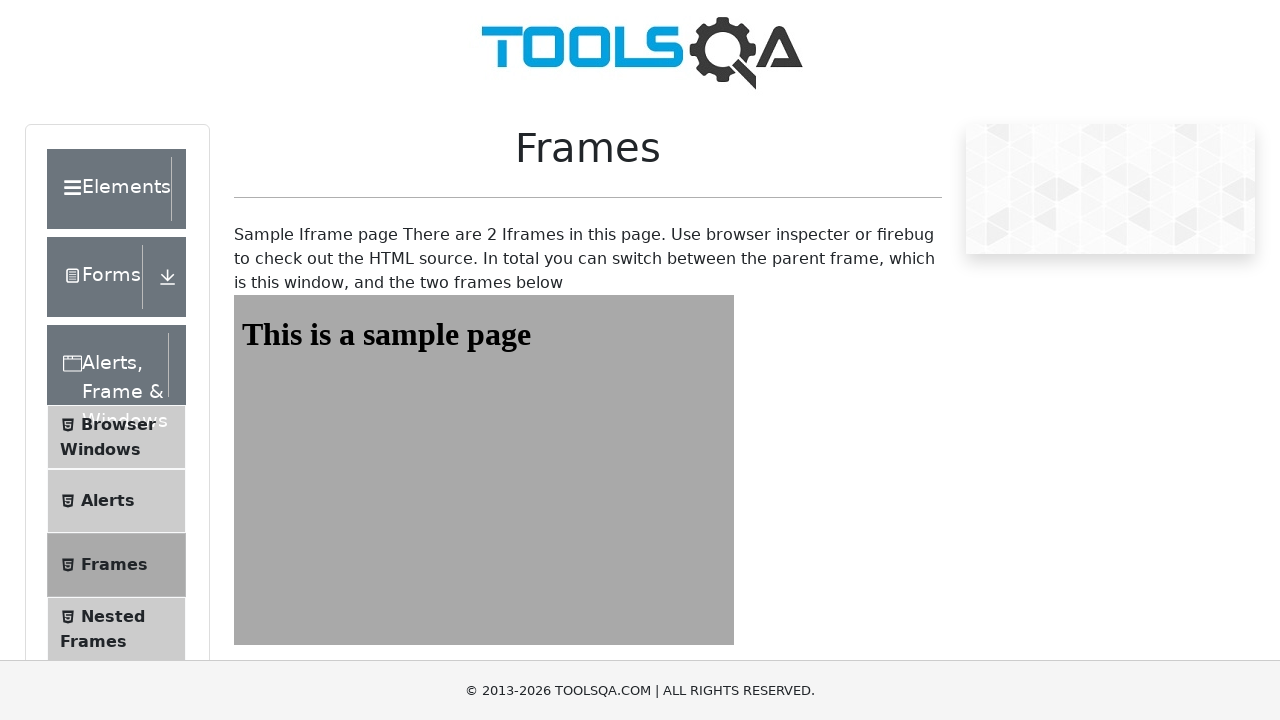

Located heading element inside iframe
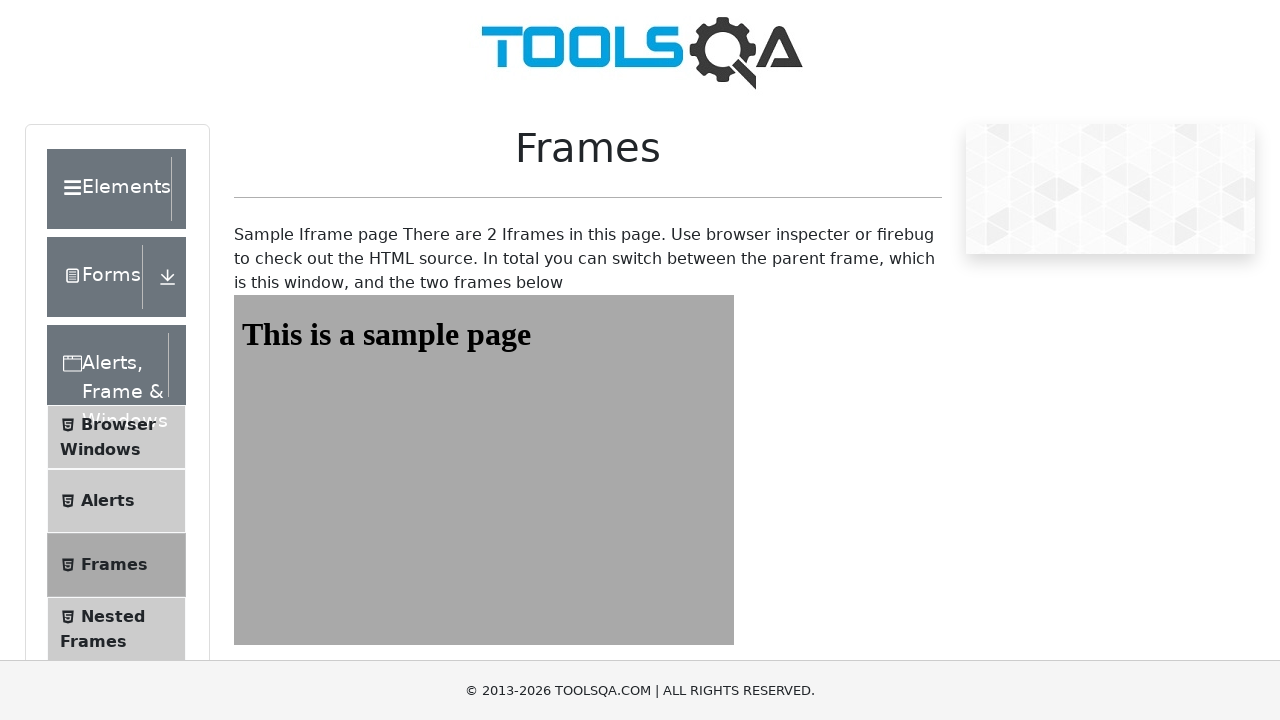

Waited for heading element to be available
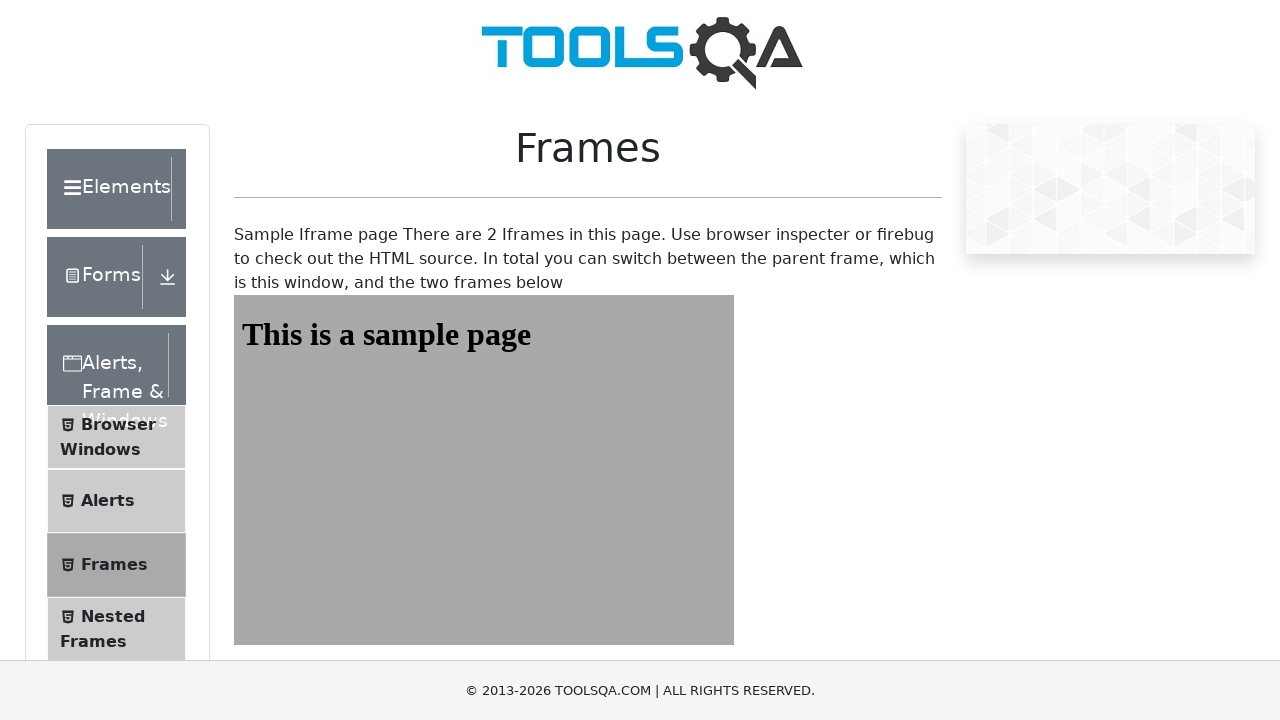

Validated heading text is 'This is a sample page'
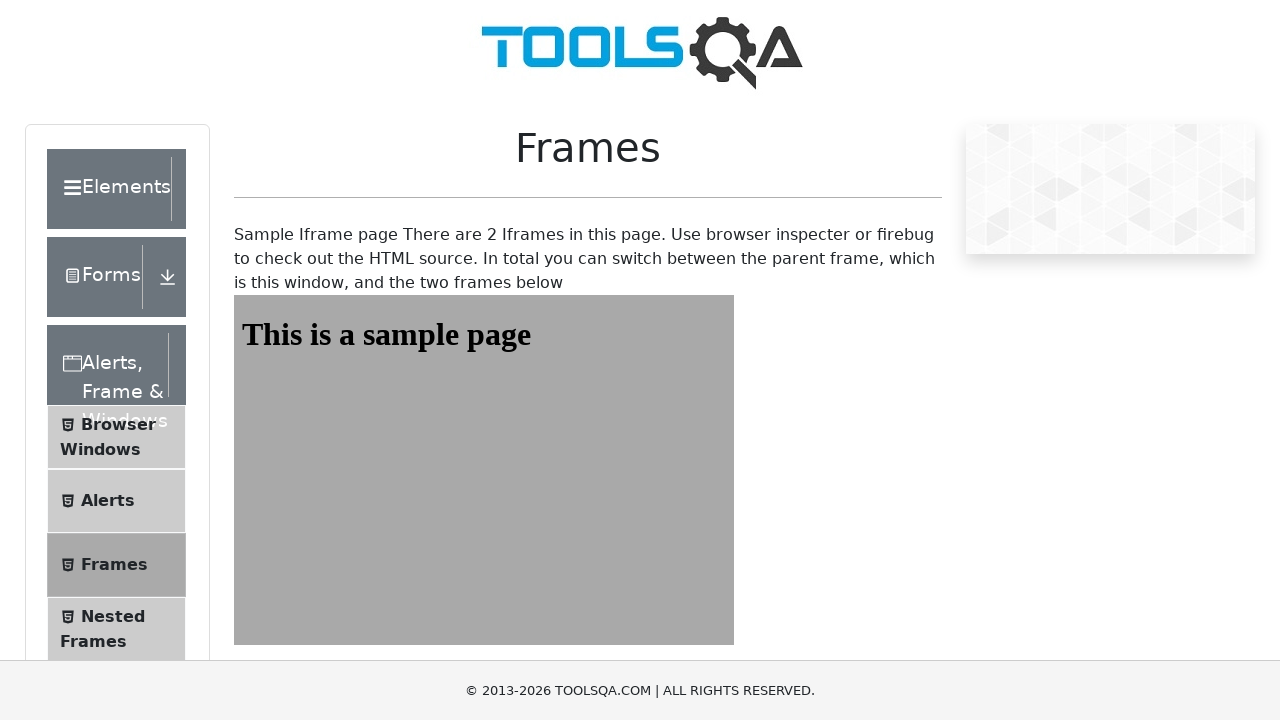

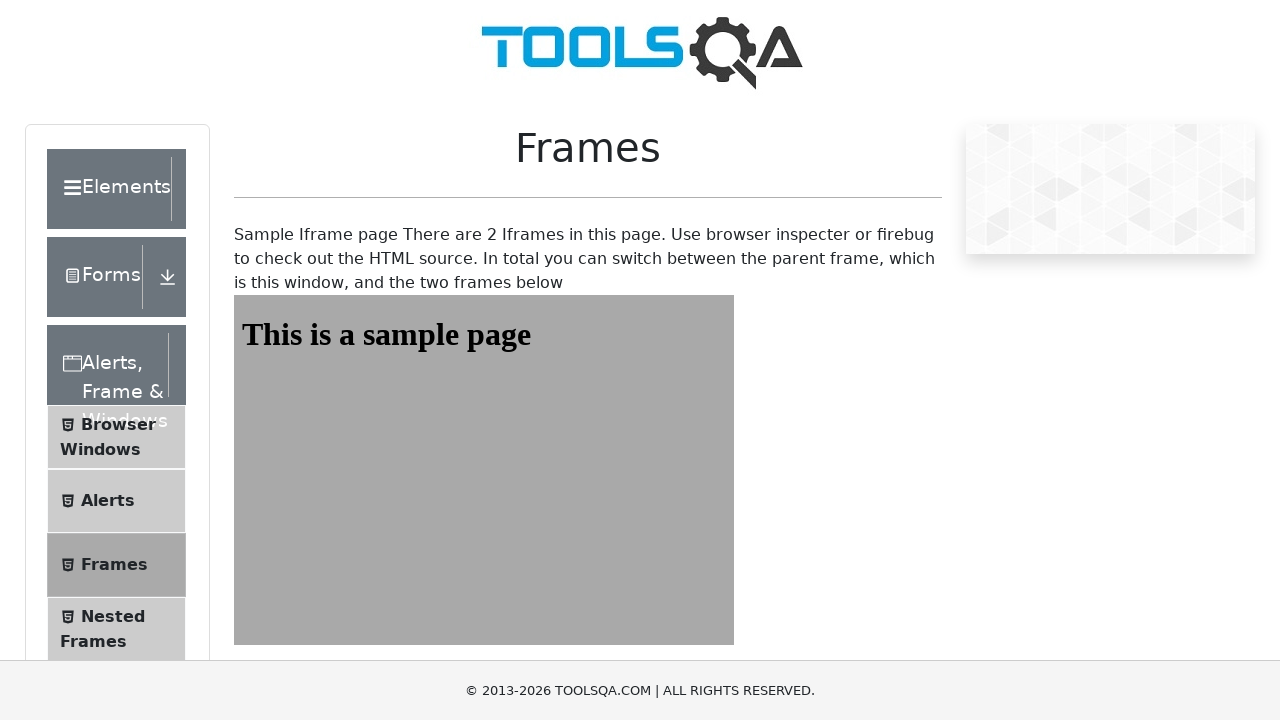